Tests dynamic controls with explicit waits by clicking Remove button to verify "It's gone!" message appears, then clicking Add button to verify "It's back" message appears

Starting URL: https://the-internet.herokuapp.com/dynamic_controls

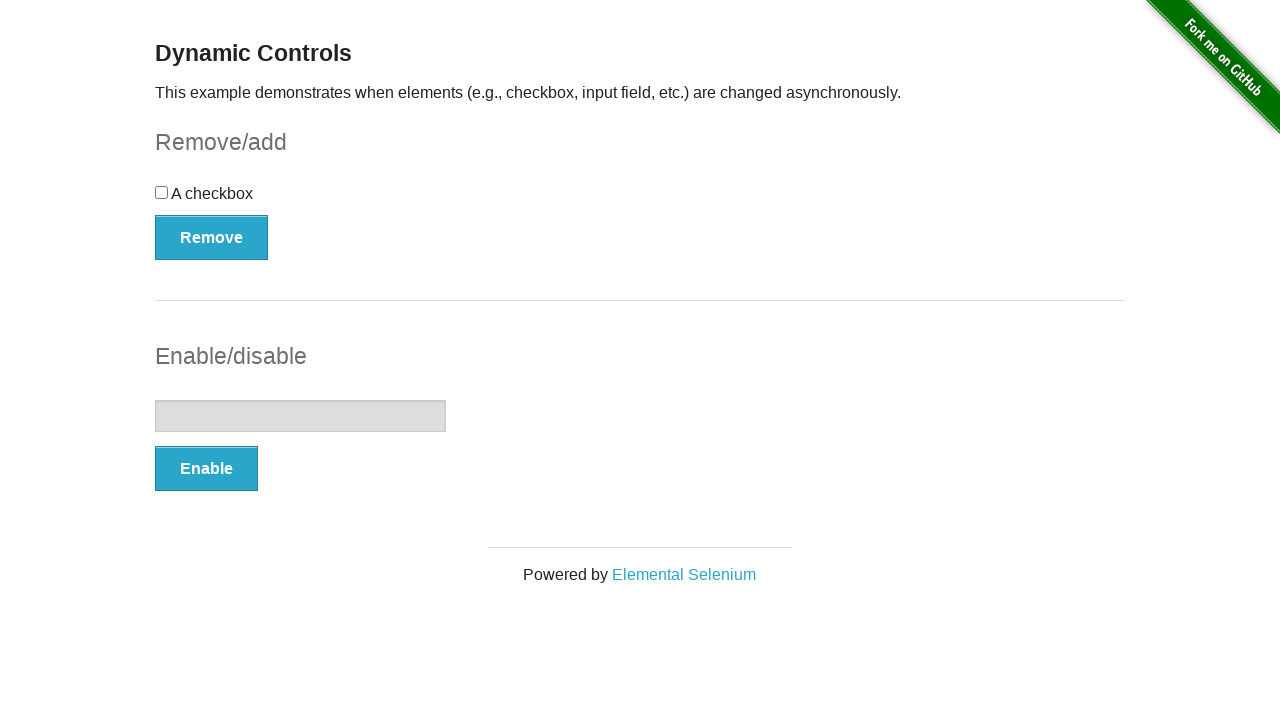

Clicked Remove button to remove dynamic control at (212, 237) on xpath=//*[text()='Remove']
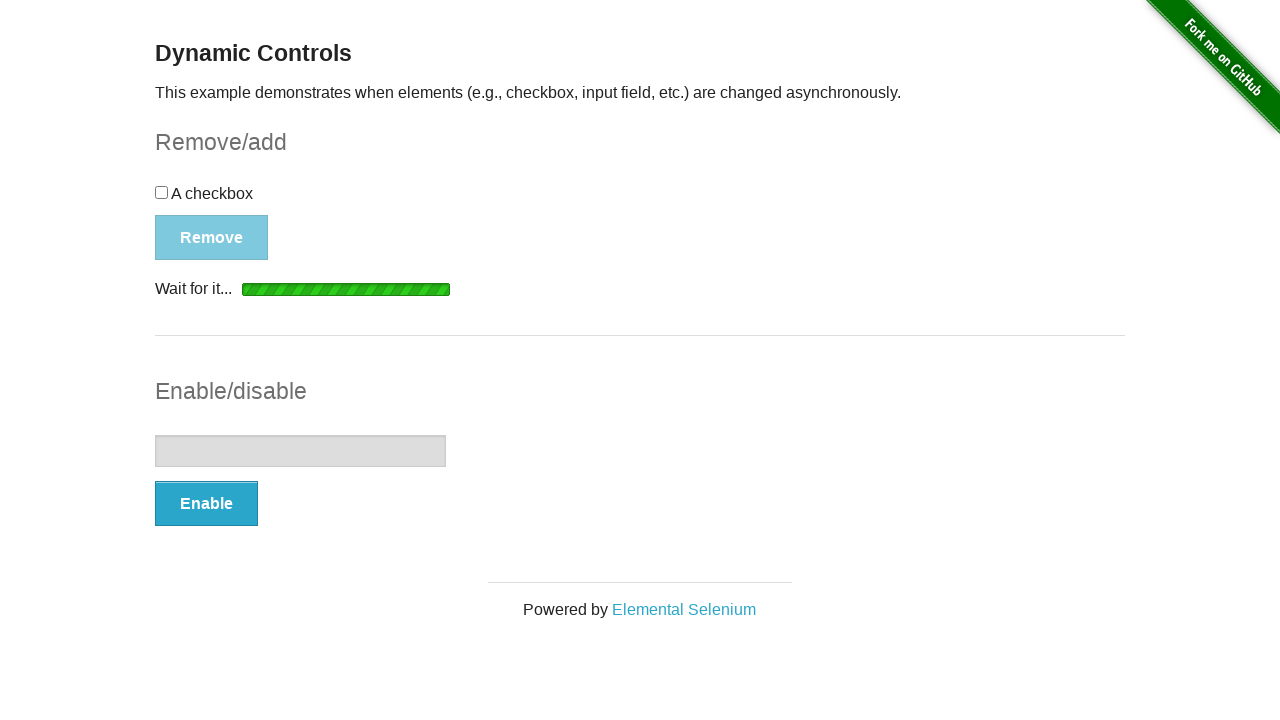

Verified 'It's gone!' message appeared after removing control
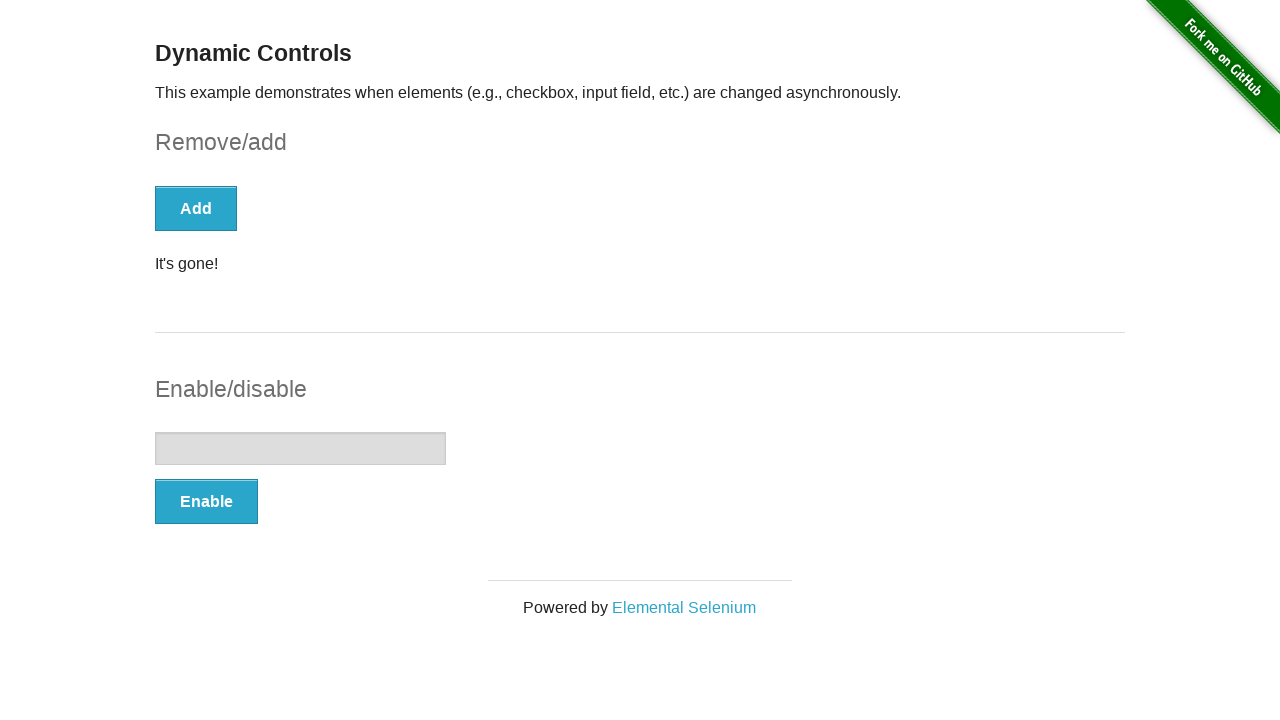

Clicked Add button to restore dynamic control at (196, 208) on xpath=//*[text()='Add']
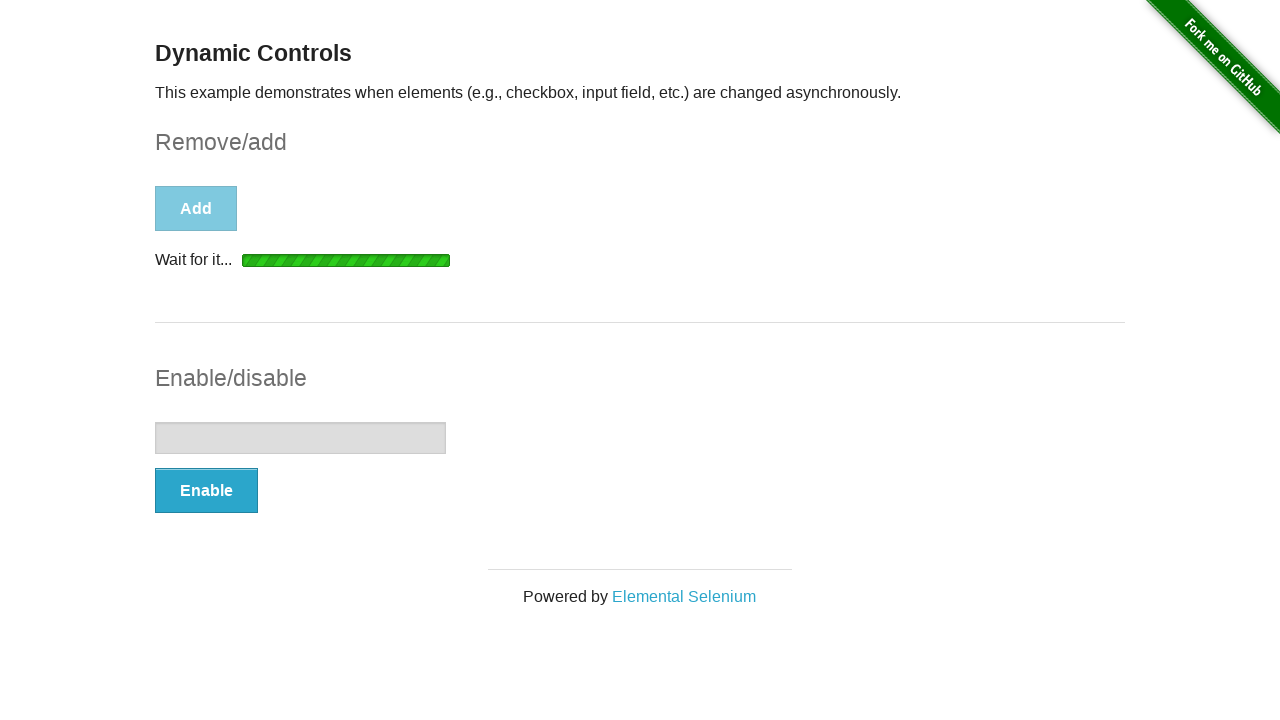

Verified 'It's back' message appeared after restoring control
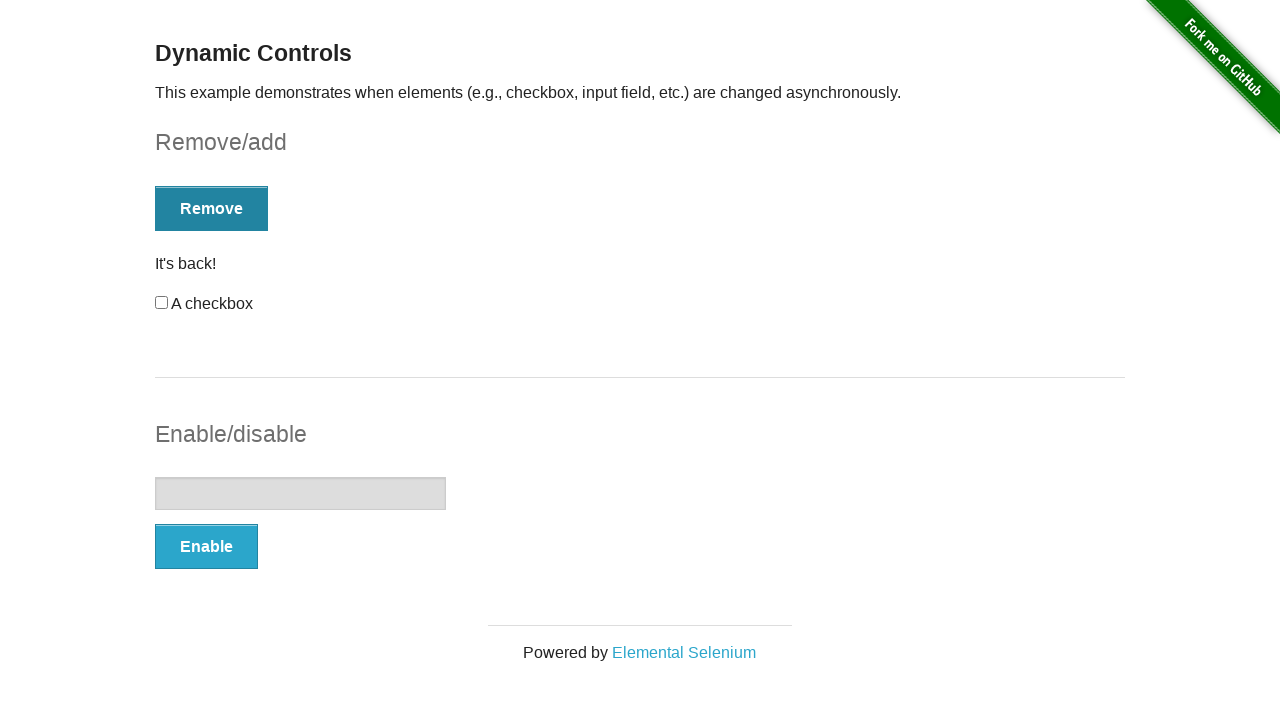

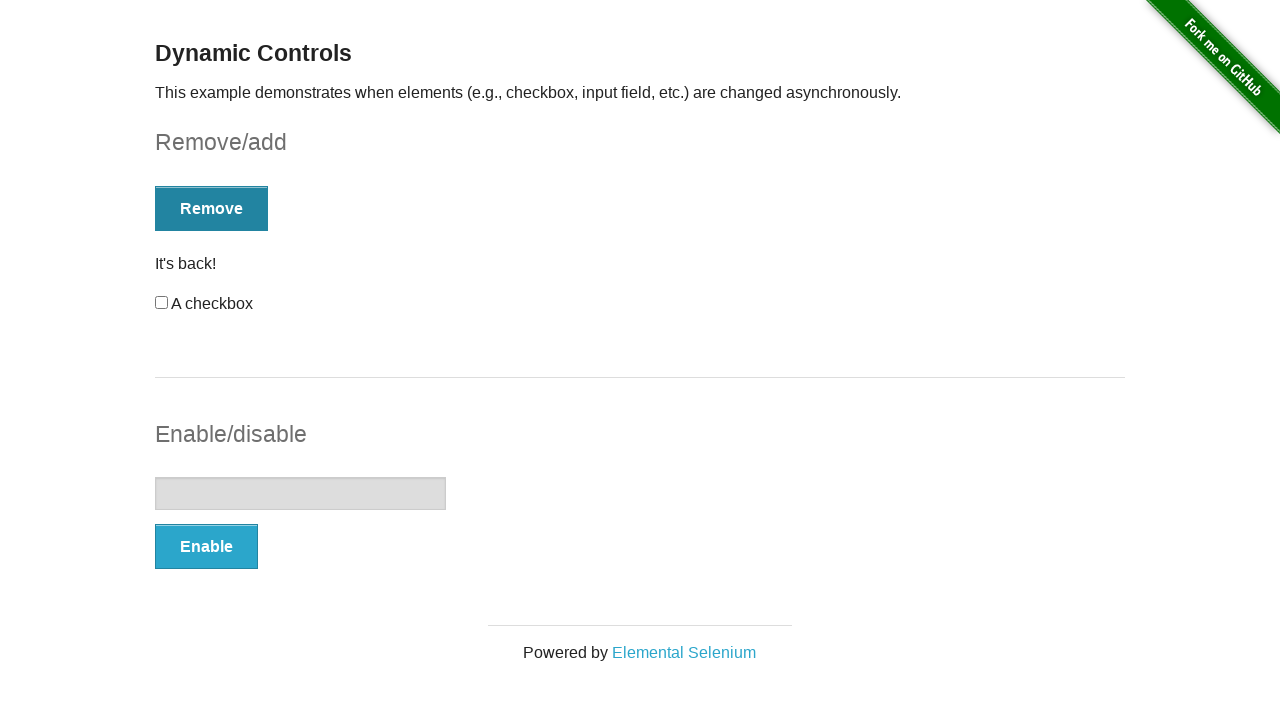